Tests dynamic loading functionality by clicking a start button and waiting for content to appear

Starting URL: https://the-internet.herokuapp.com/dynamic_loading/2

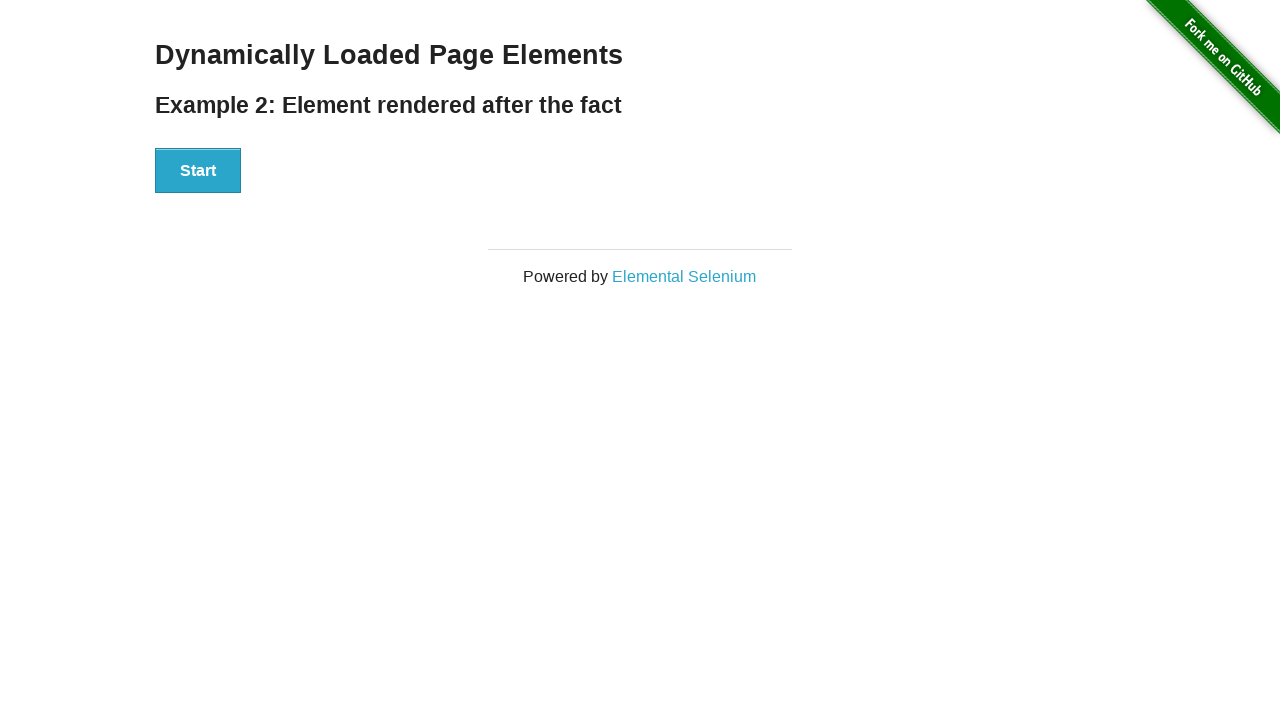

Clicked the Start button to trigger dynamic loading at (198, 171) on xpath=//button[text()='Start']
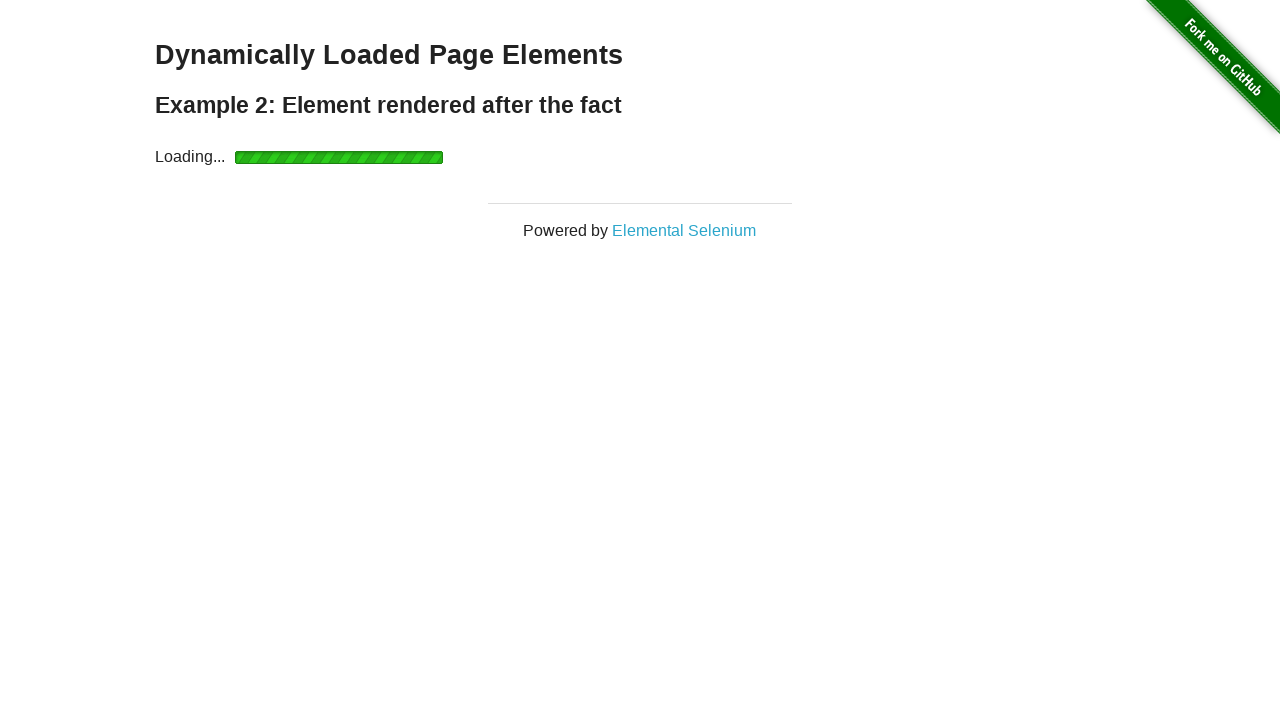

Dynamically loaded content appeared with 'Hello World!' message
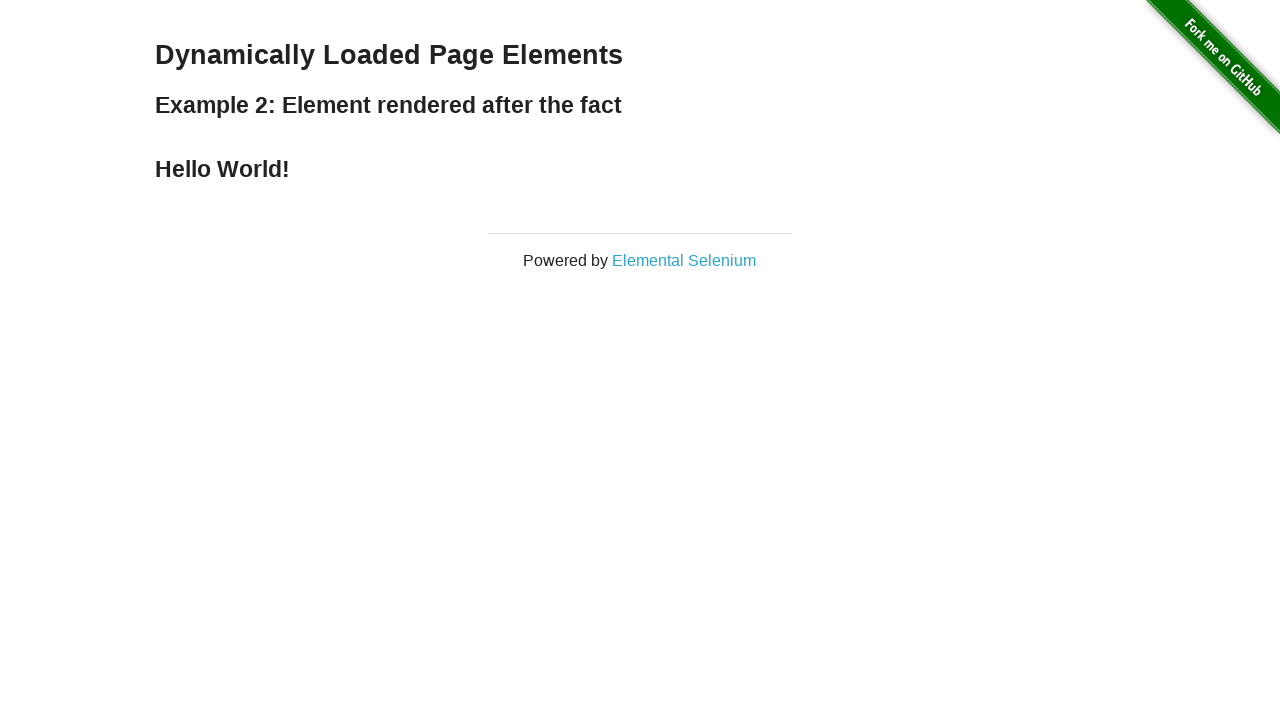

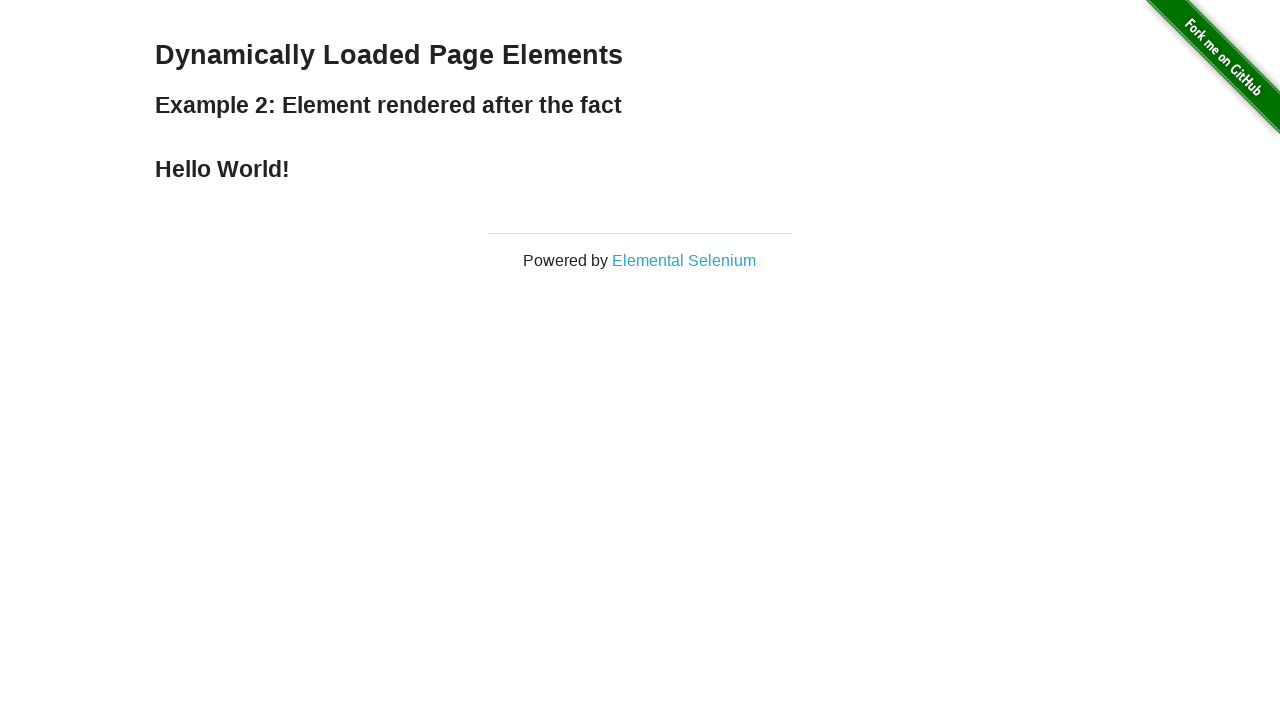